Tests a comprehensive web form including text inputs, dropdowns, checkboxes, radio buttons, color picker, date picker, and range slider

Starting URL: https://bonigarcia.dev/selenium-webdriver-java/web-form.html

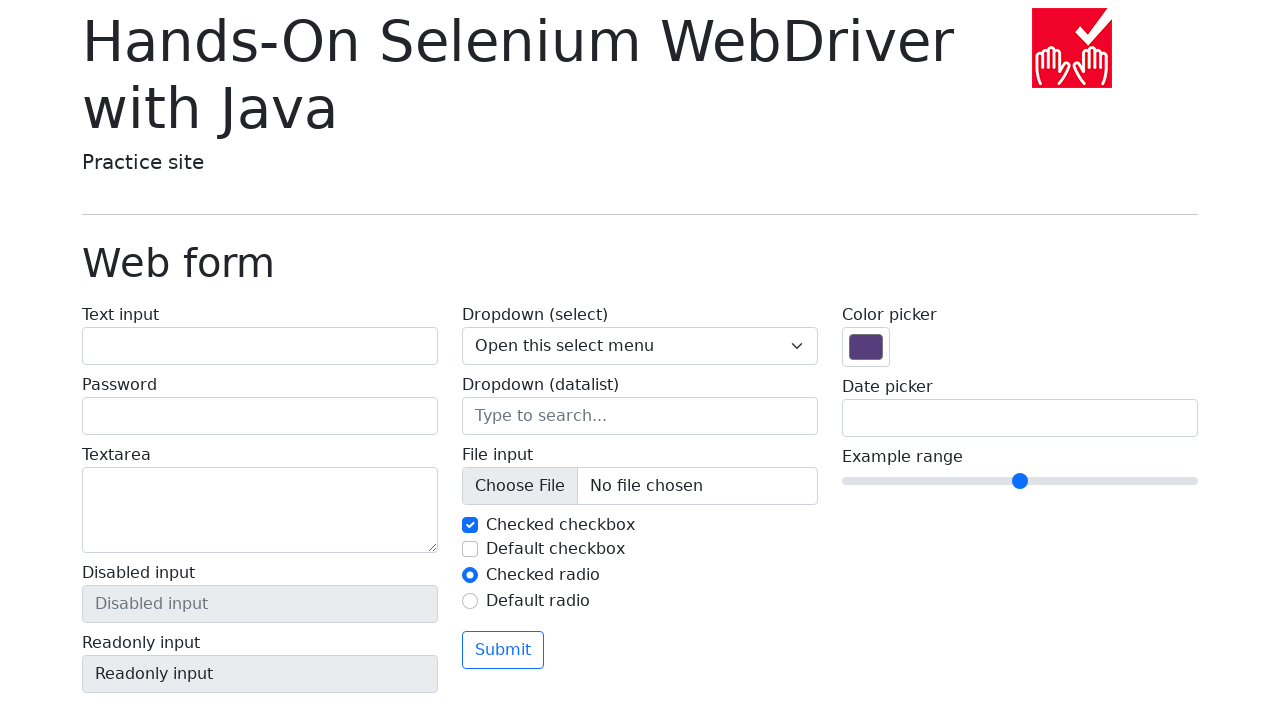

Filled text input with 'aS1!@%&' on #my-text-id
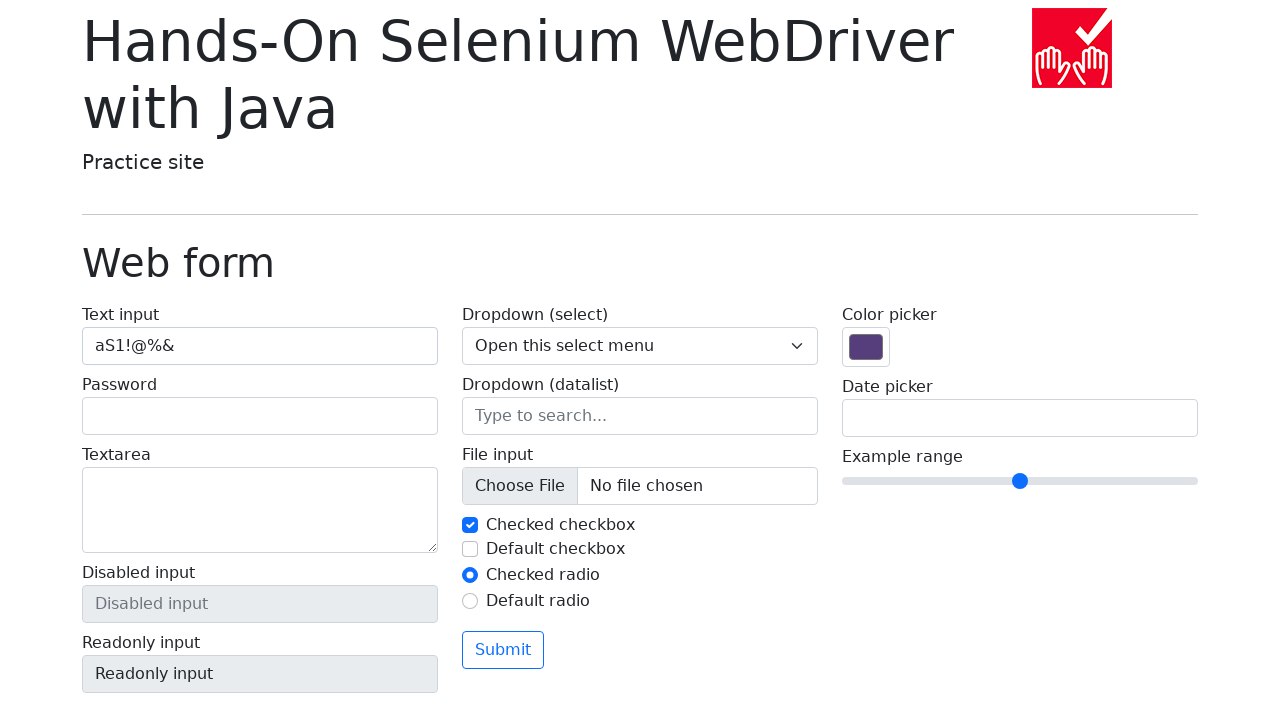

Filled password input with 'aS1!@%&' on input[type='password']
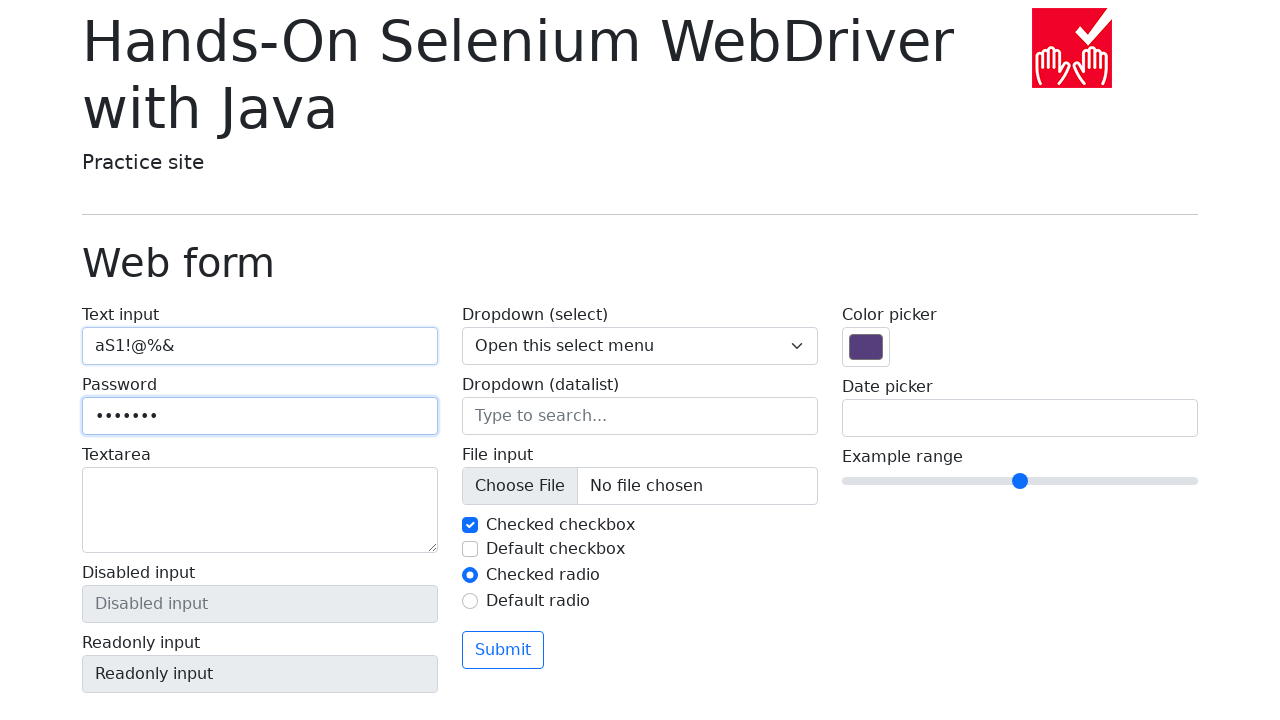

Filled textarea with 'aS1!@%&' on textarea
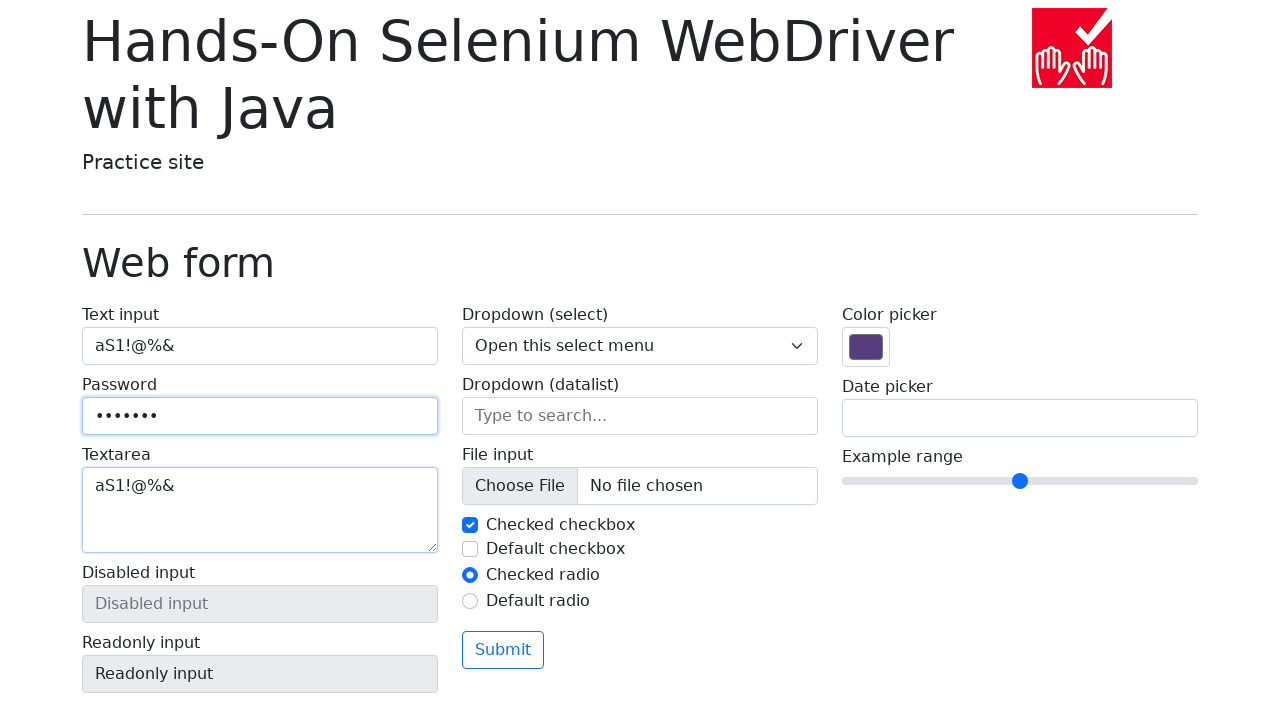

Selected option '3' from dropdown on select[name='my-select']
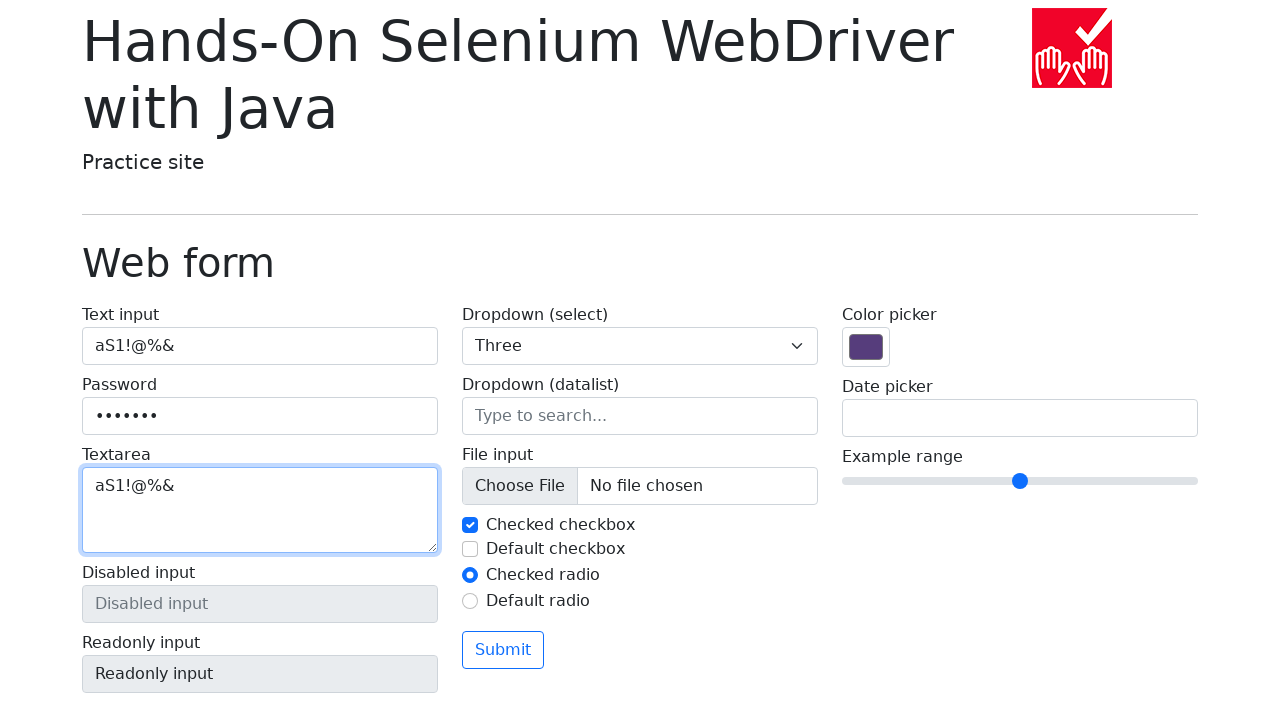

Filled datalist input with 'Chicago' on input[name='my-datalist']
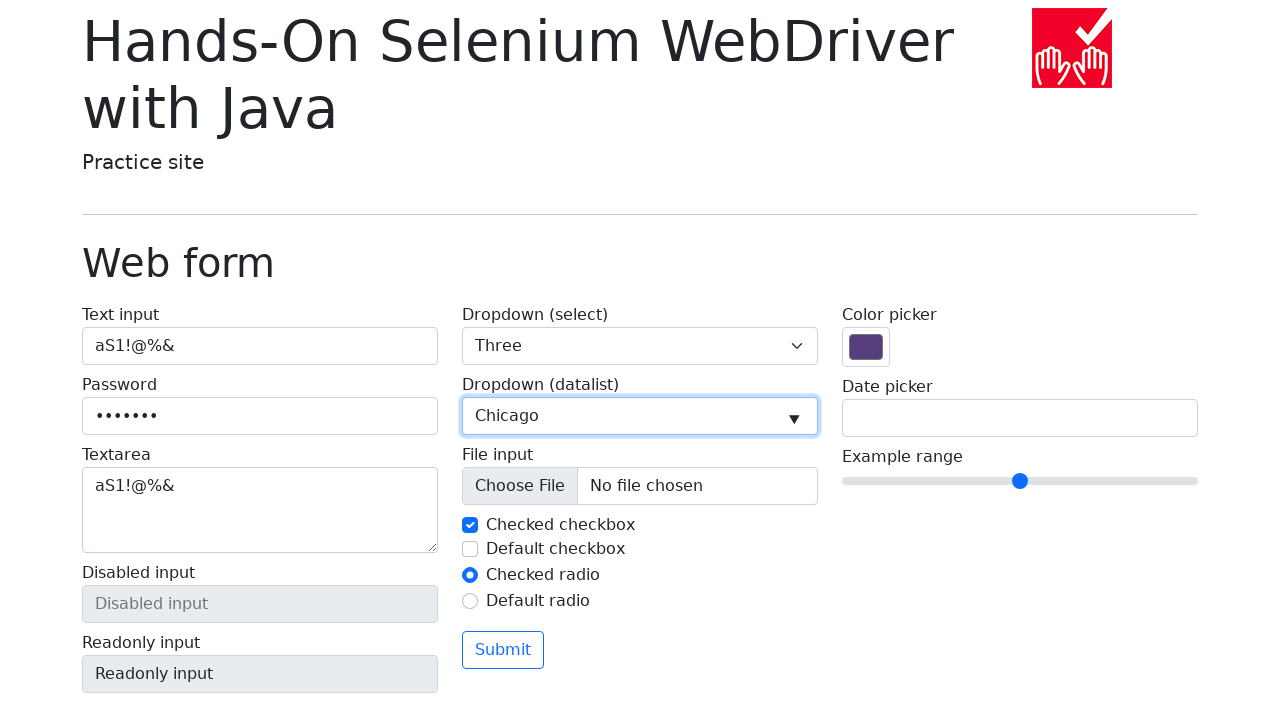

Clicked checkbox #my-check-1 (first time) at (470, 525) on #my-check-1
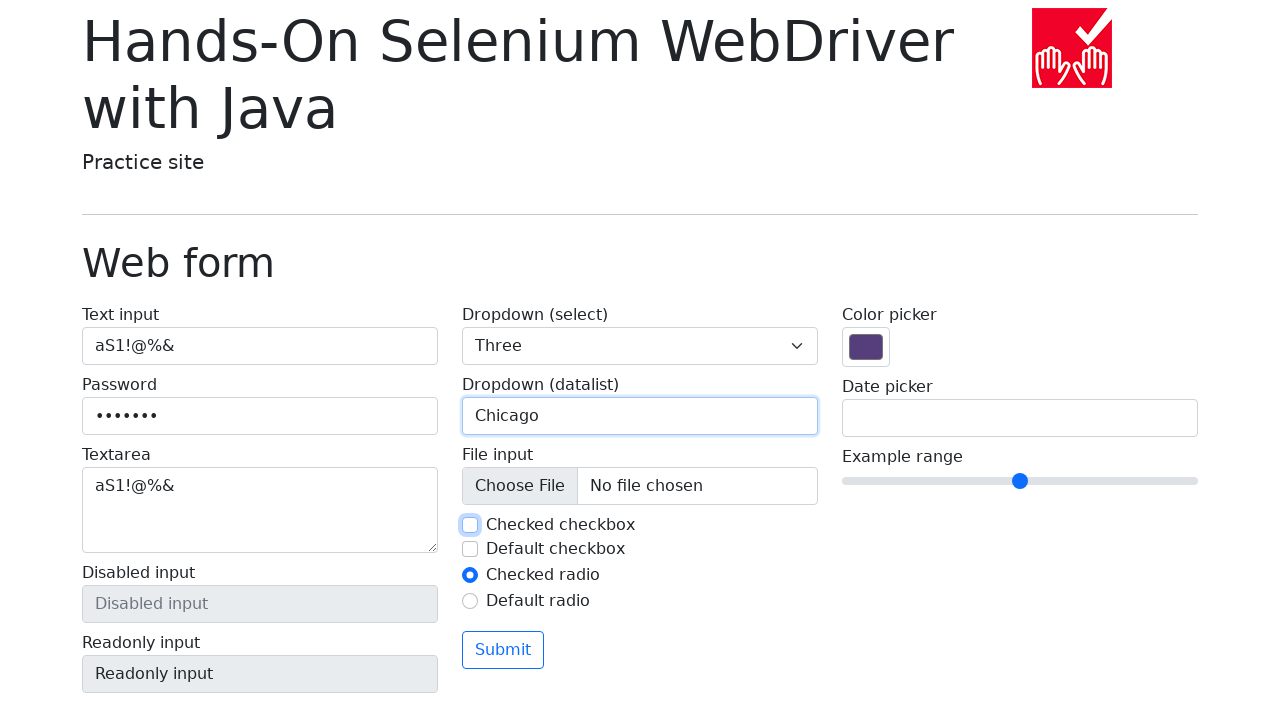

Clicked checkbox #my-check-1 (second time) at (470, 525) on #my-check-1
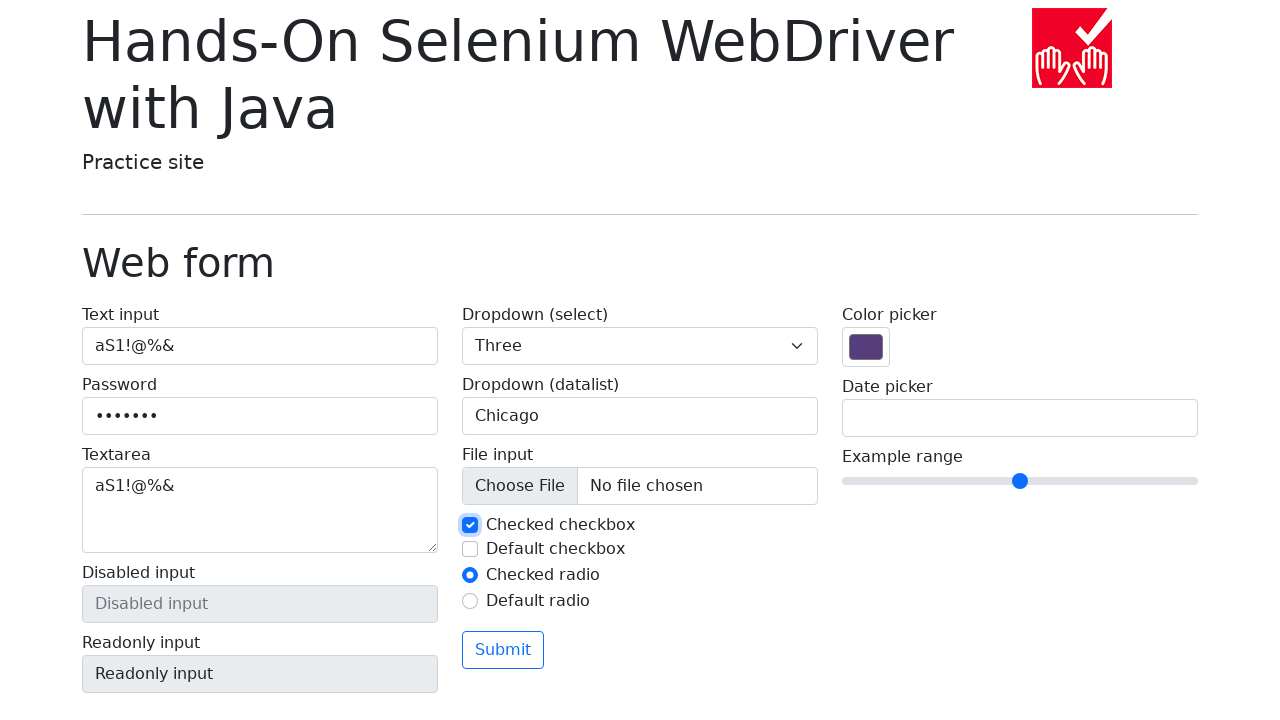

Clicked checkbox #my-check-2 (first time) at (470, 549) on #my-check-2
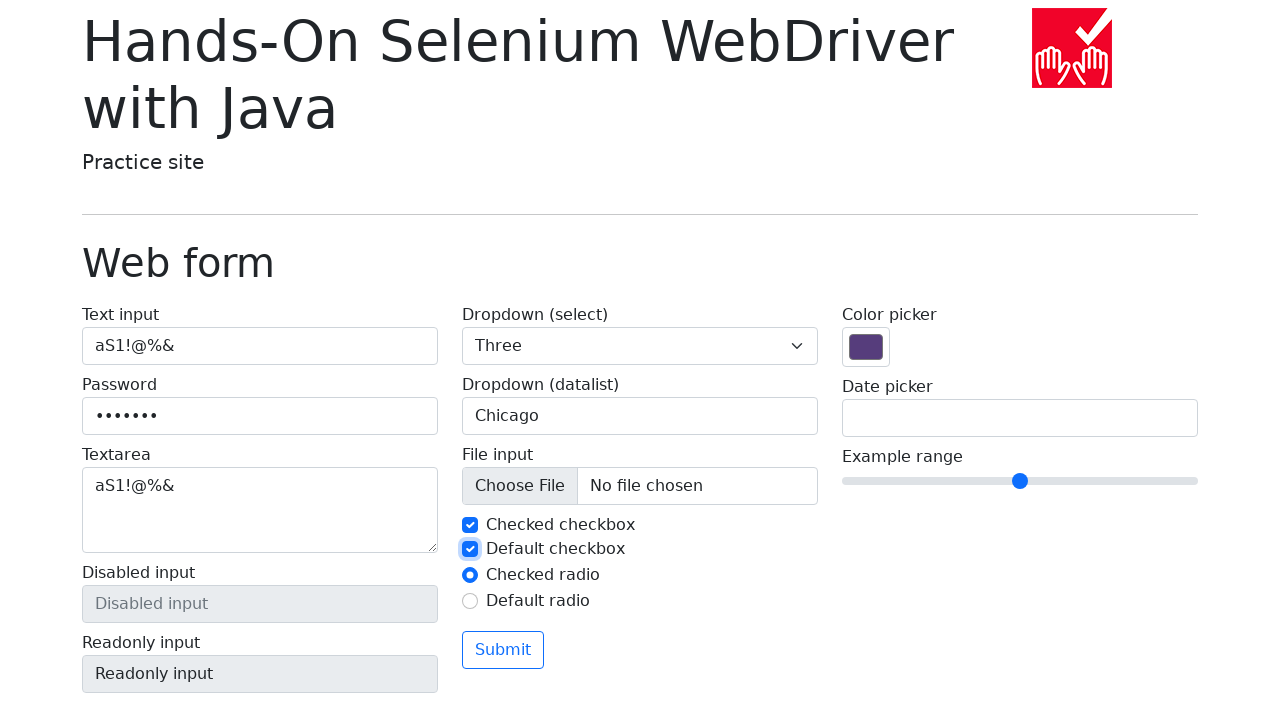

Clicked checkbox #my-check-2 (second time) at (470, 549) on #my-check-2
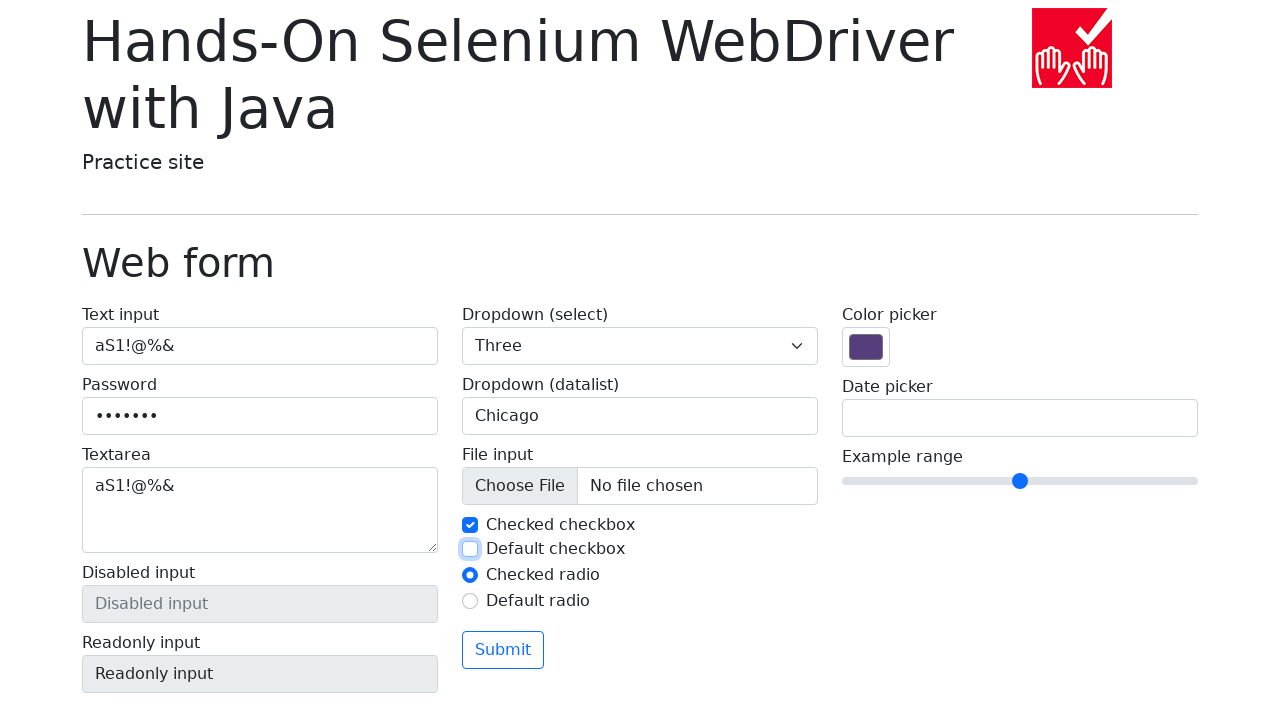

Clicked radio button #my-radio-2 at (470, 601) on #my-radio-2
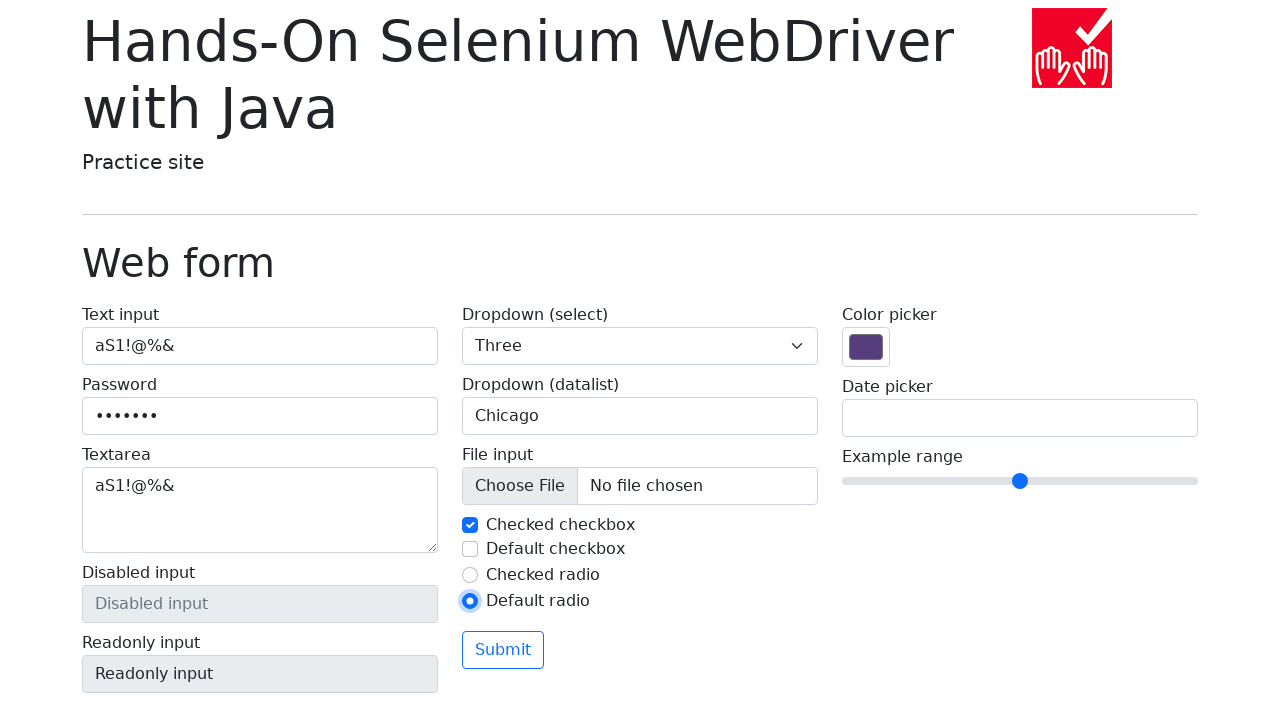

Clicked on date field to open date picker at (1020, 418) on input[name='my-date']
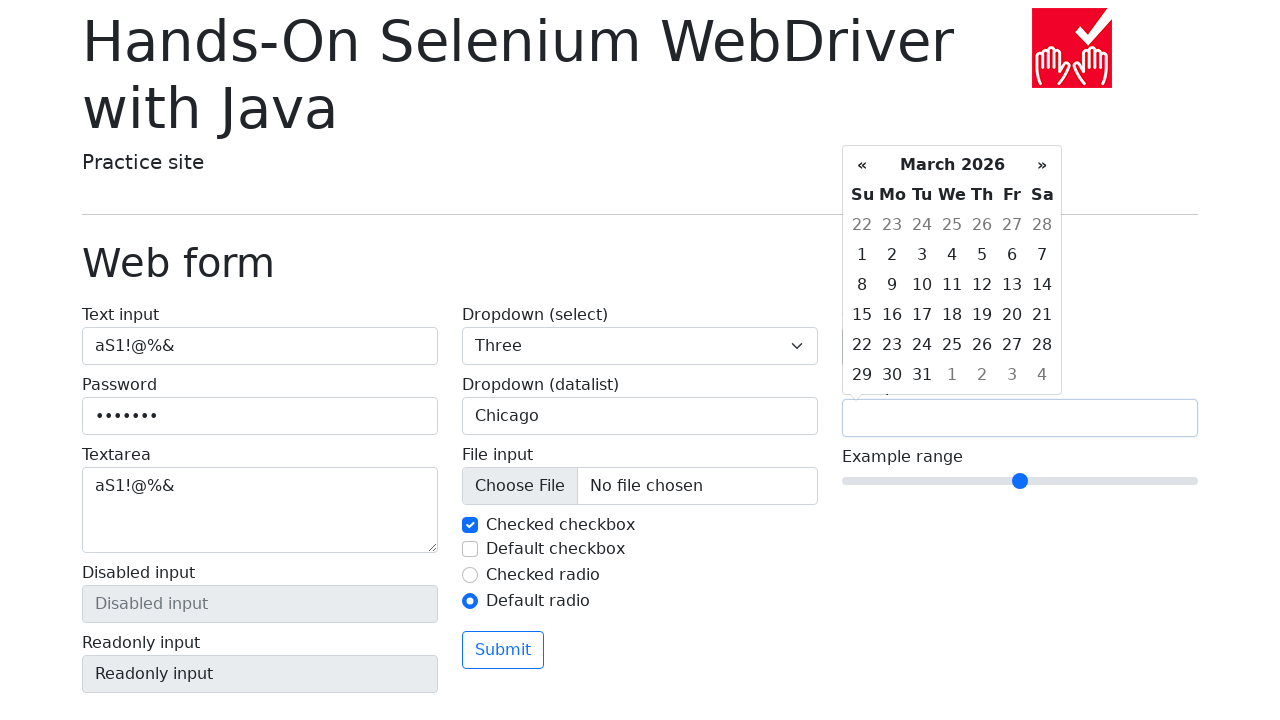

Clicked previous month button in date picker (iteration 1/5) at (862, 165) on xpath=//div[@class='datepicker-days']/descendant::th[@class='prev']
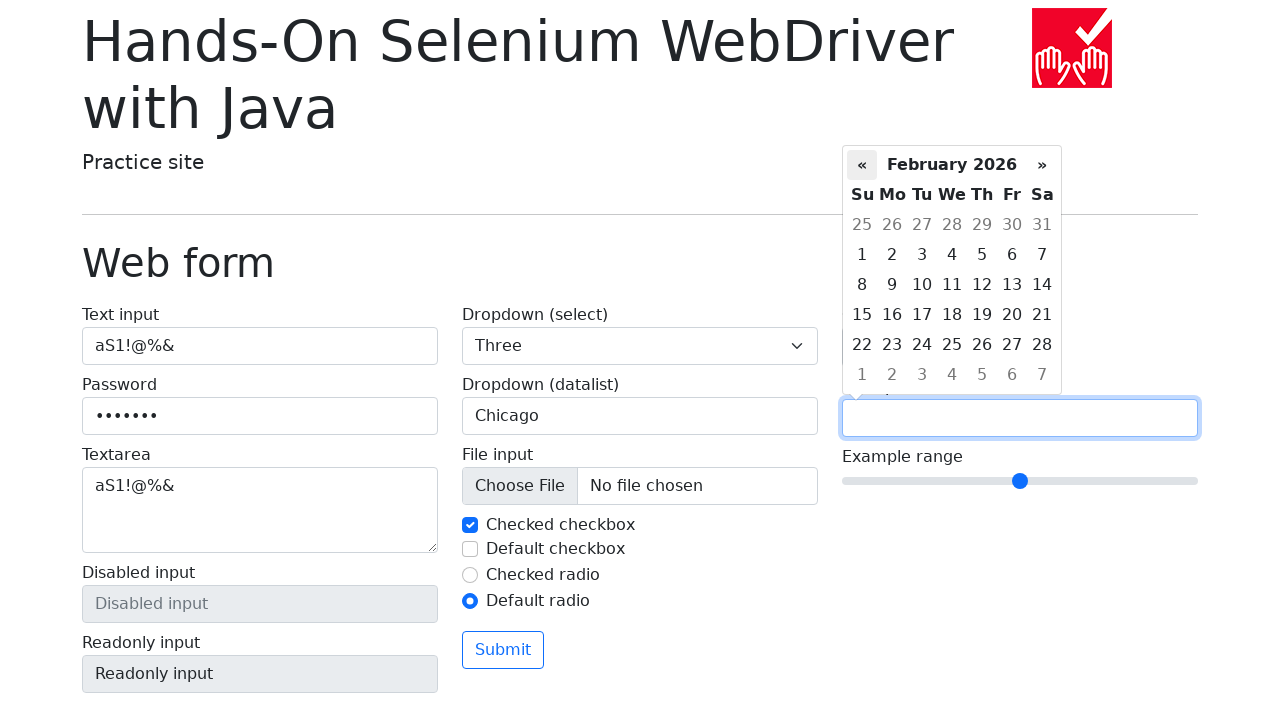

Clicked previous month button in date picker (iteration 2/5) at (862, 165) on xpath=//div[@class='datepicker-days']/descendant::th[@class='prev']
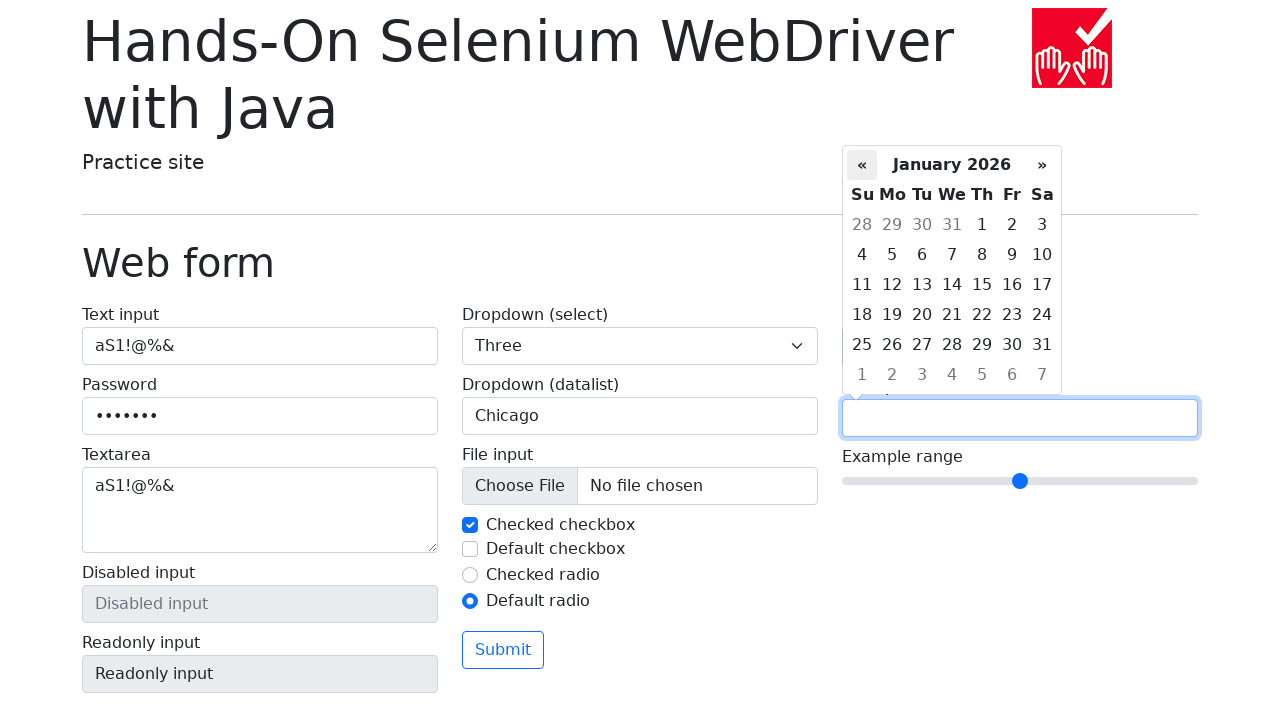

Clicked previous month button in date picker (iteration 3/5) at (862, 165) on xpath=//div[@class='datepicker-days']/descendant::th[@class='prev']
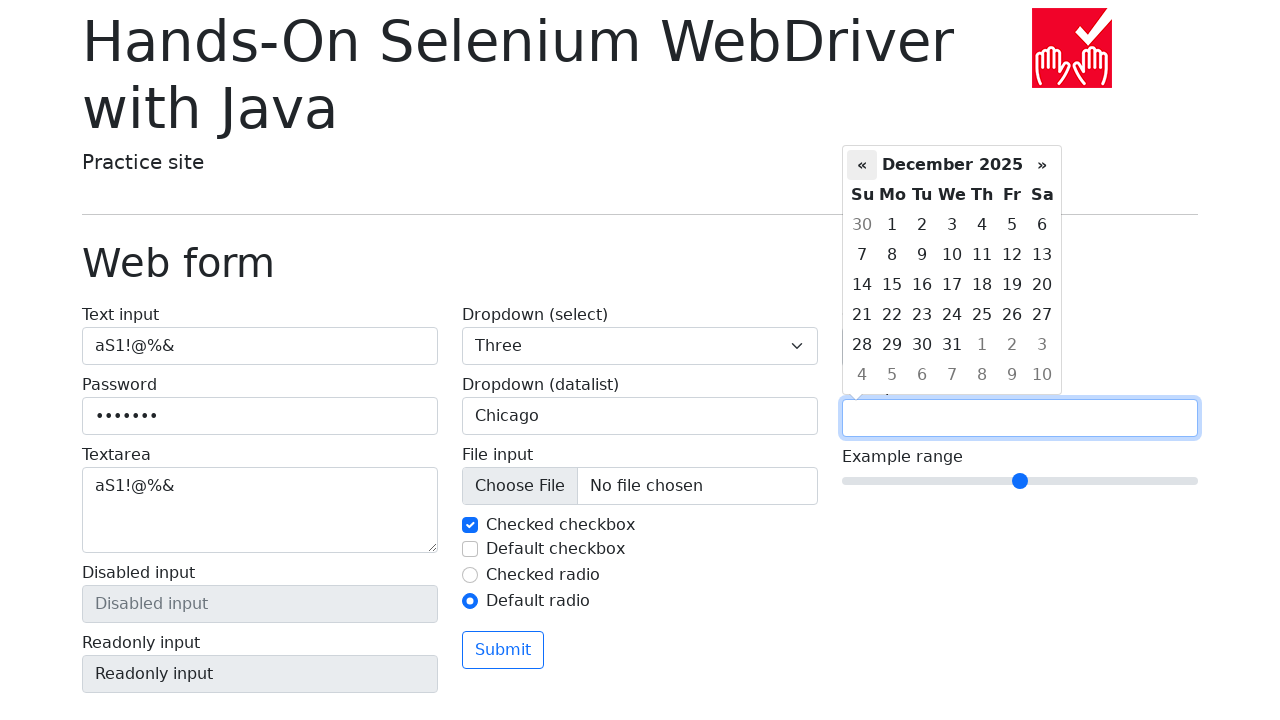

Clicked previous month button in date picker (iteration 4/5) at (862, 165) on xpath=//div[@class='datepicker-days']/descendant::th[@class='prev']
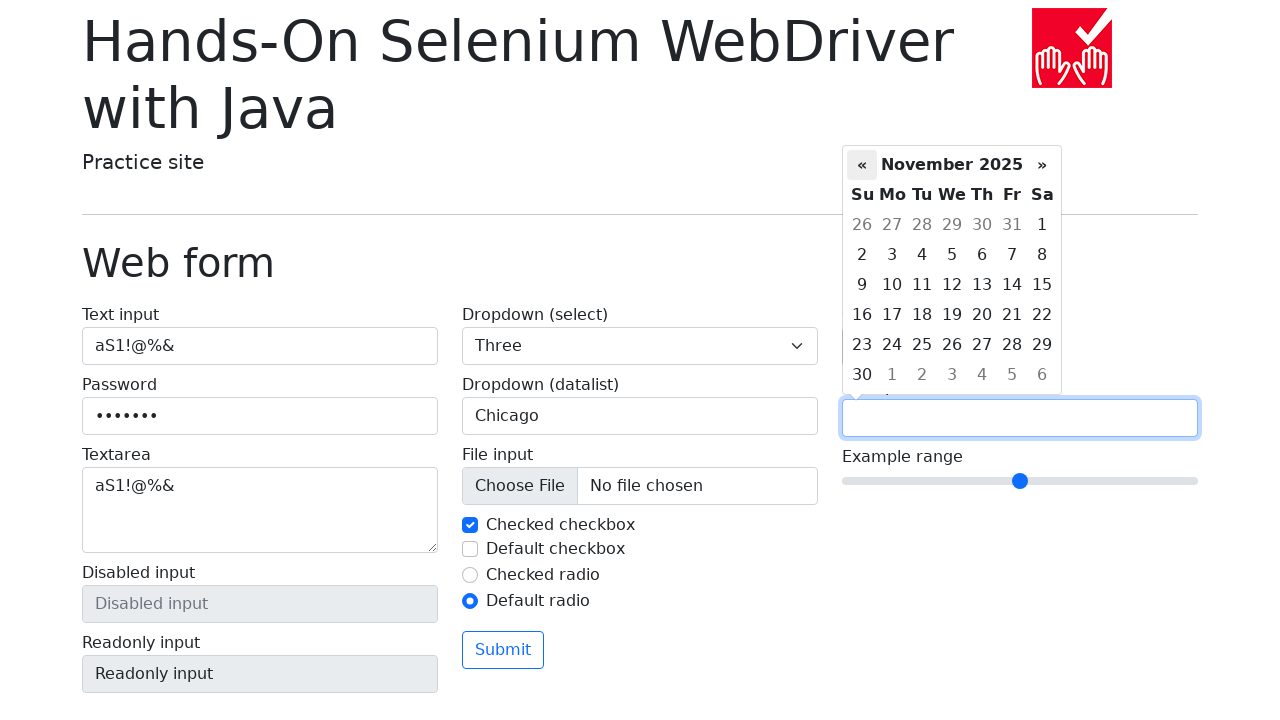

Clicked previous month button in date picker (iteration 5/5) at (862, 165) on xpath=//div[@class='datepicker-days']/descendant::th[@class='prev']
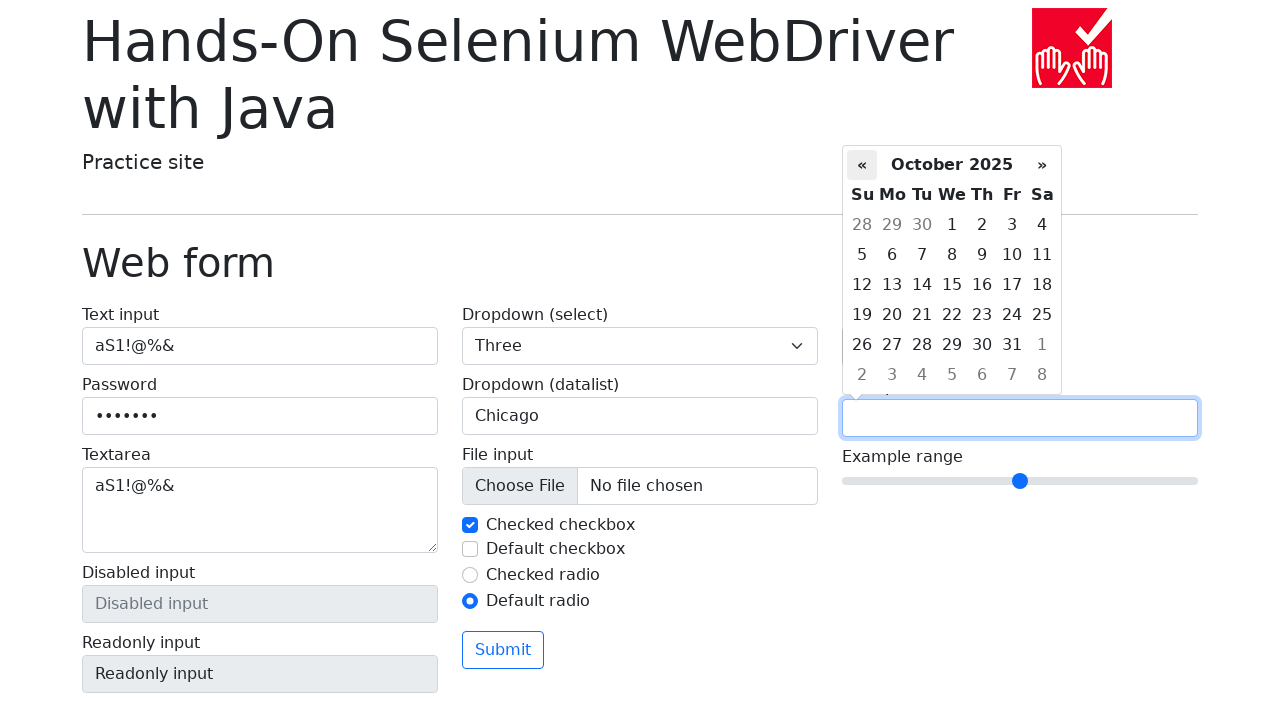

Clicked next month button in date picker (iteration 1/5) at (1042, 165) on xpath=//div[@class='datepicker-days']/descendant::th[@class='next']
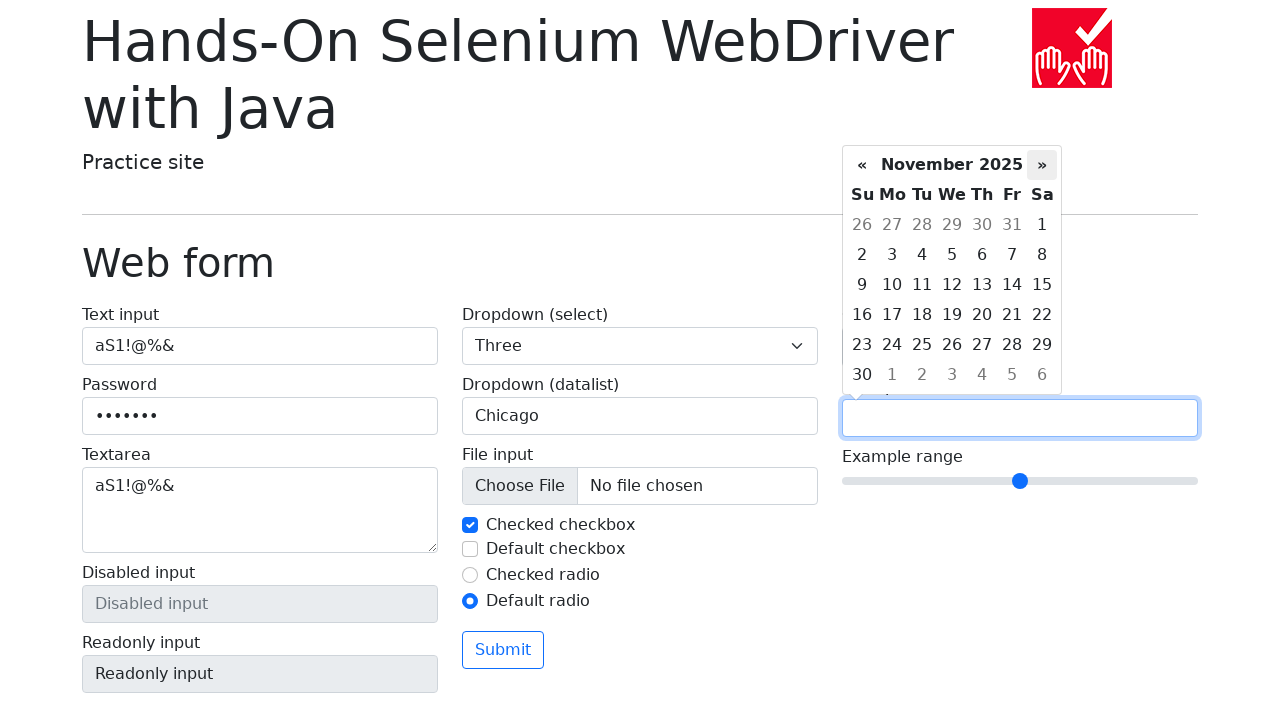

Clicked next month button in date picker (iteration 2/5) at (1042, 165) on xpath=//div[@class='datepicker-days']/descendant::th[@class='next']
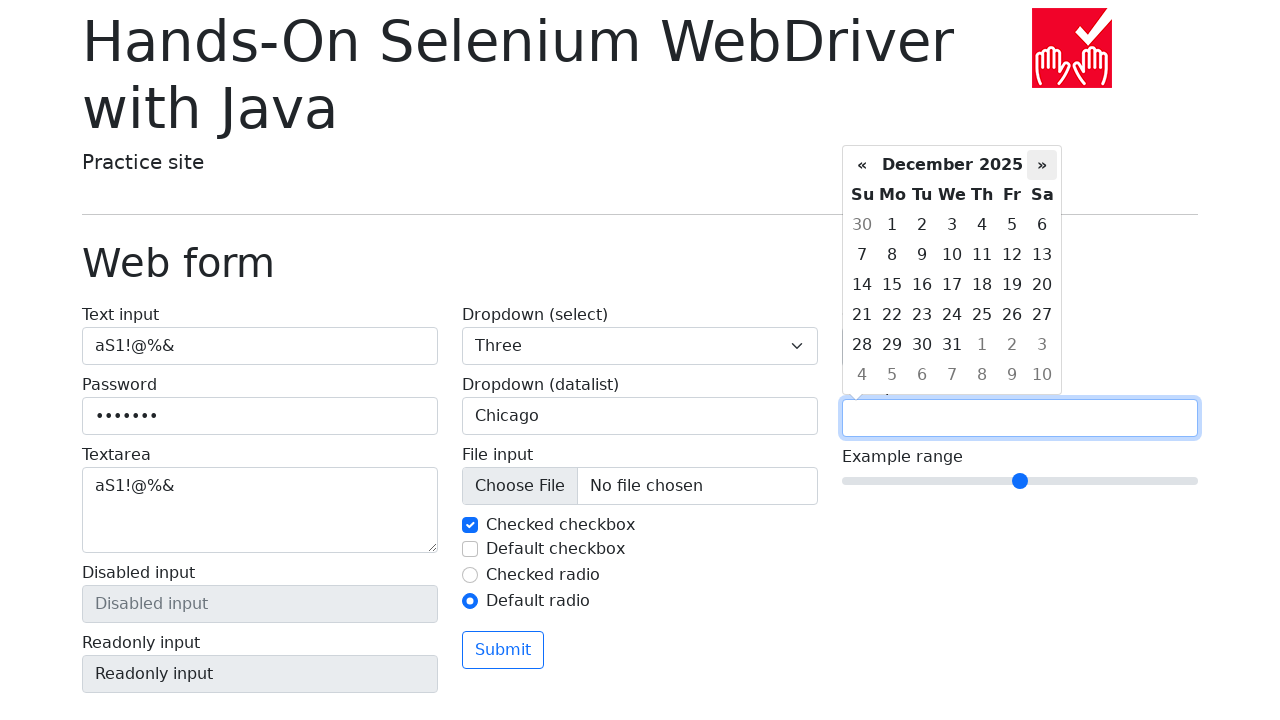

Clicked next month button in date picker (iteration 3/5) at (1042, 165) on xpath=//div[@class='datepicker-days']/descendant::th[@class='next']
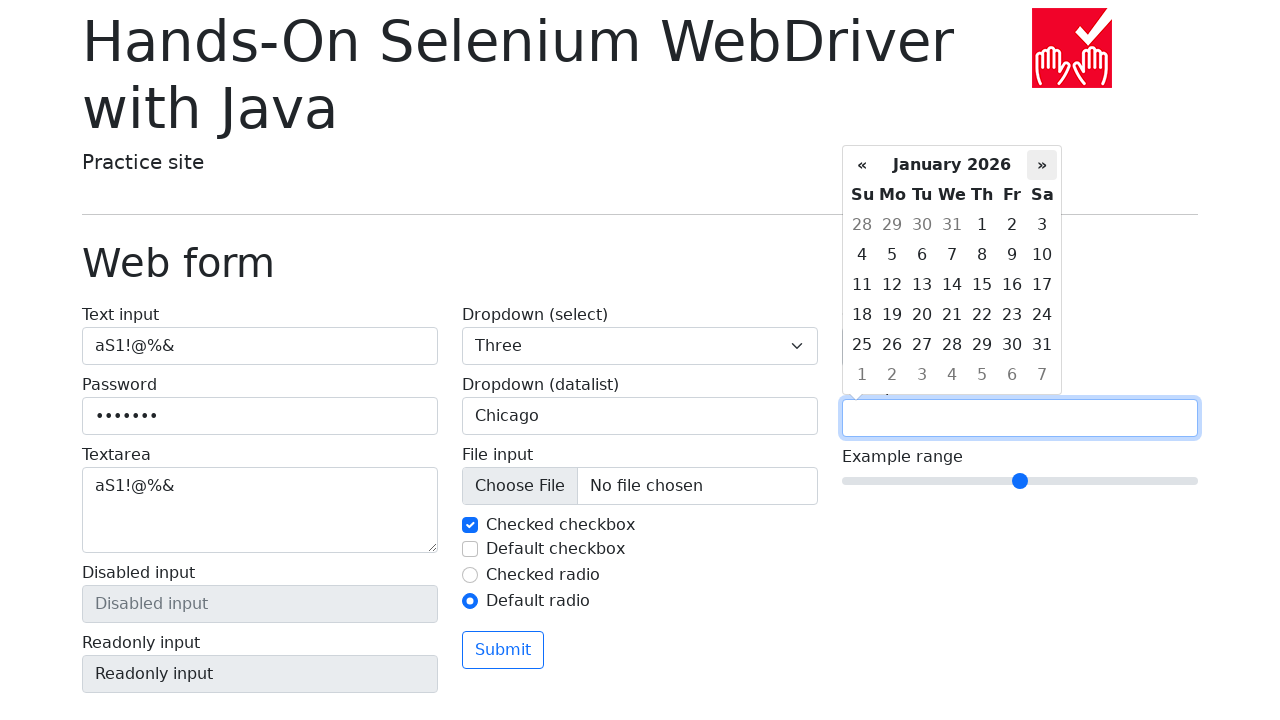

Clicked next month button in date picker (iteration 4/5) at (1042, 165) on xpath=//div[@class='datepicker-days']/descendant::th[@class='next']
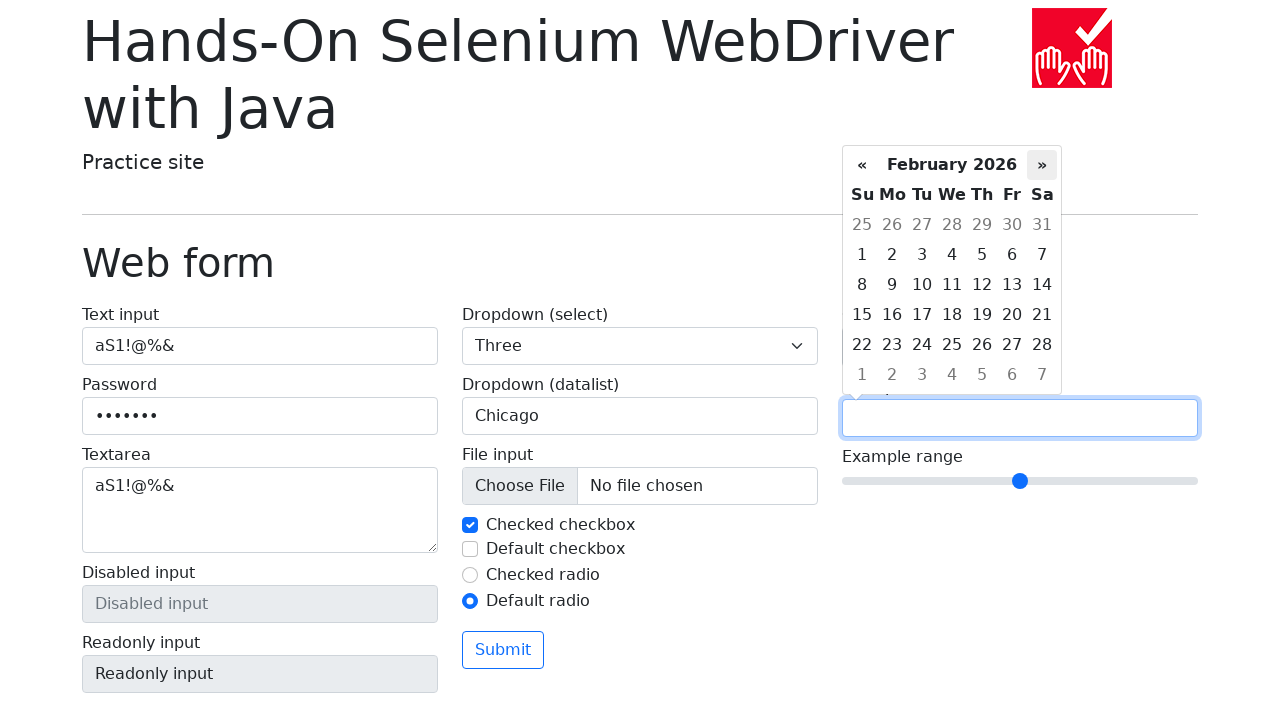

Clicked next month button in date picker (iteration 5/5) at (1042, 165) on xpath=//div[@class='datepicker-days']/descendant::th[@class='next']
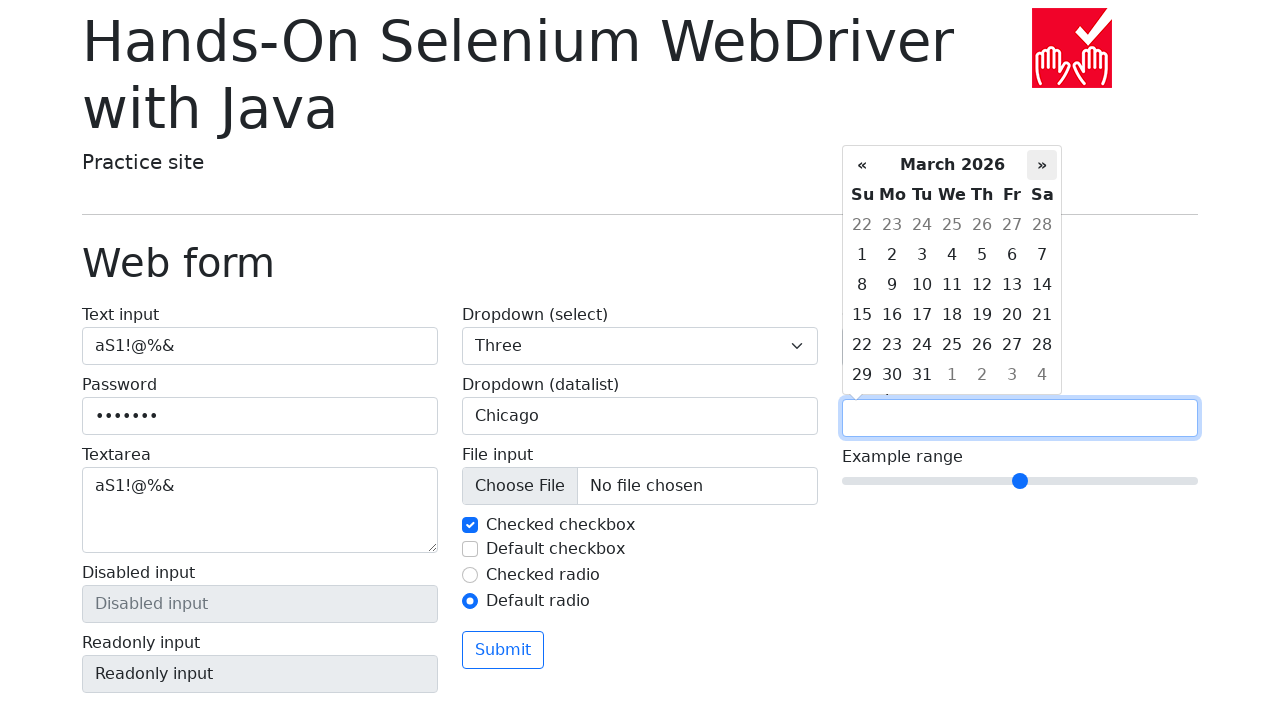

Selected day '2' from date picker at (892, 255) on xpath=//div[@class='datepicker-days']/descendant::td[text()='2' and @class='day'
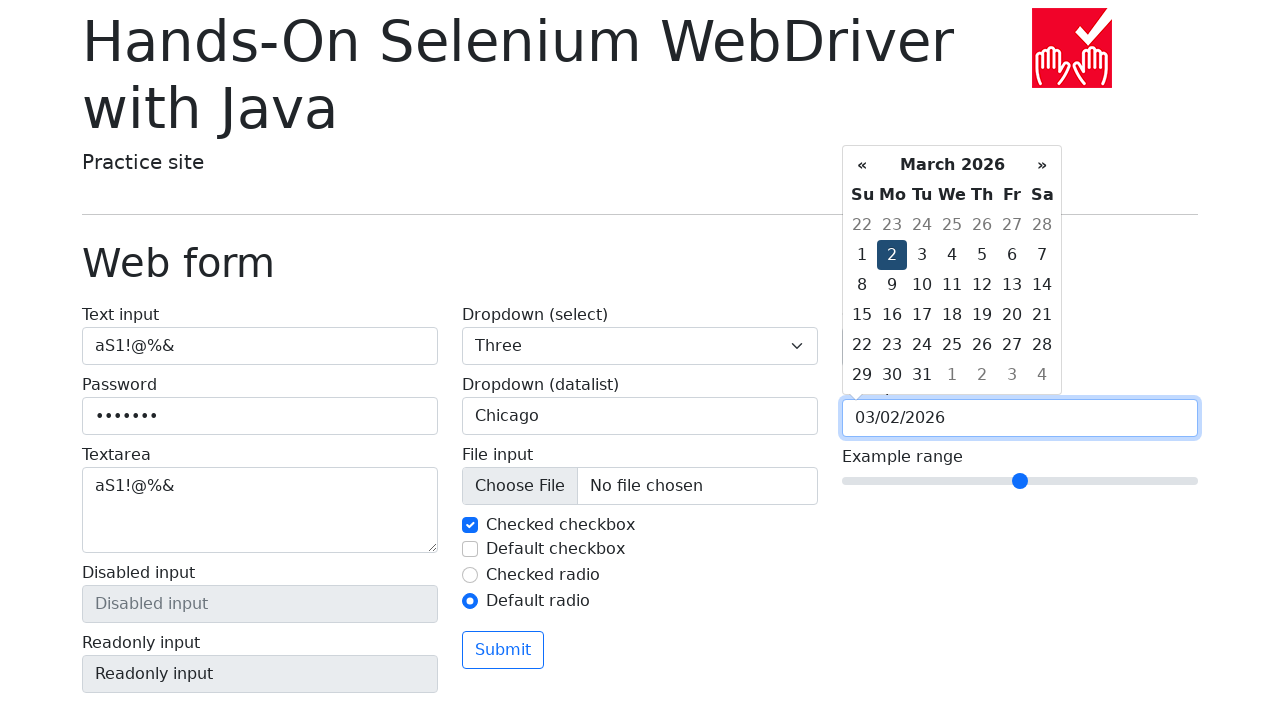

Clicked on month/year to open month picker at (952, 165) on xpath=//div[@class='datepicker-days']/descendant::th[@class='datepicker-switch']
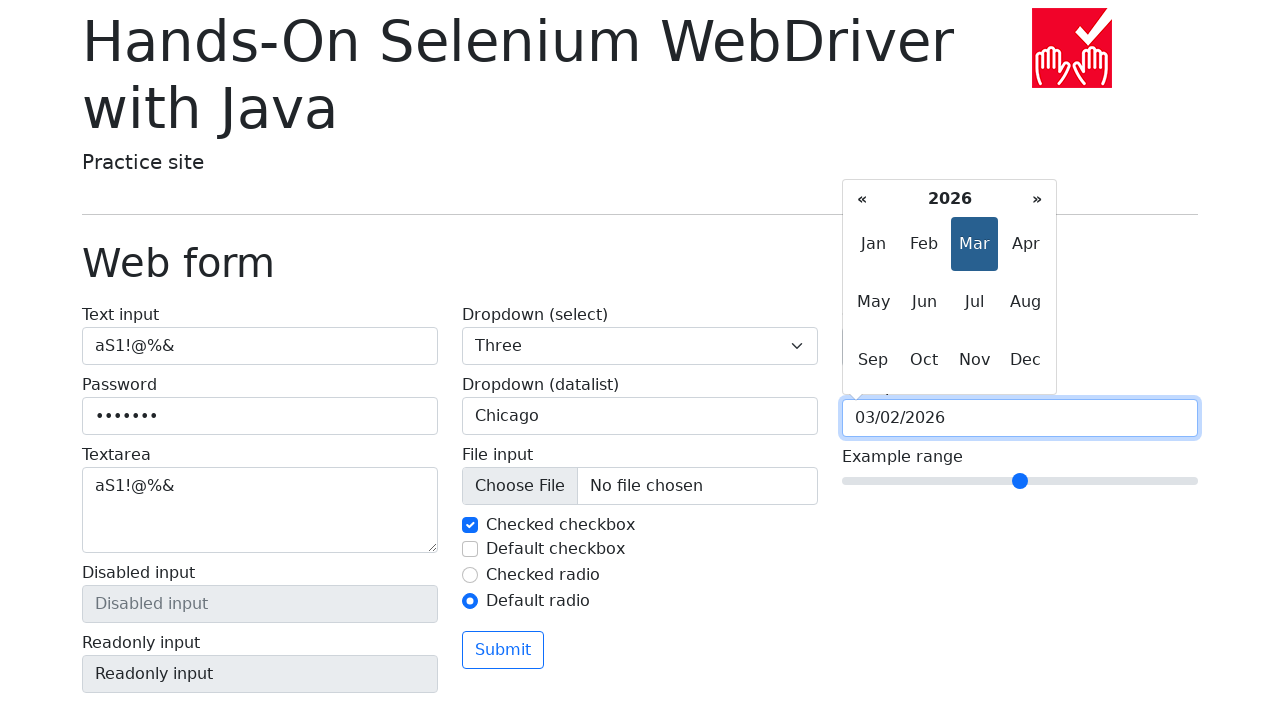

Selected June from month picker at (924, 302) on xpath=//span[text()='Jun']
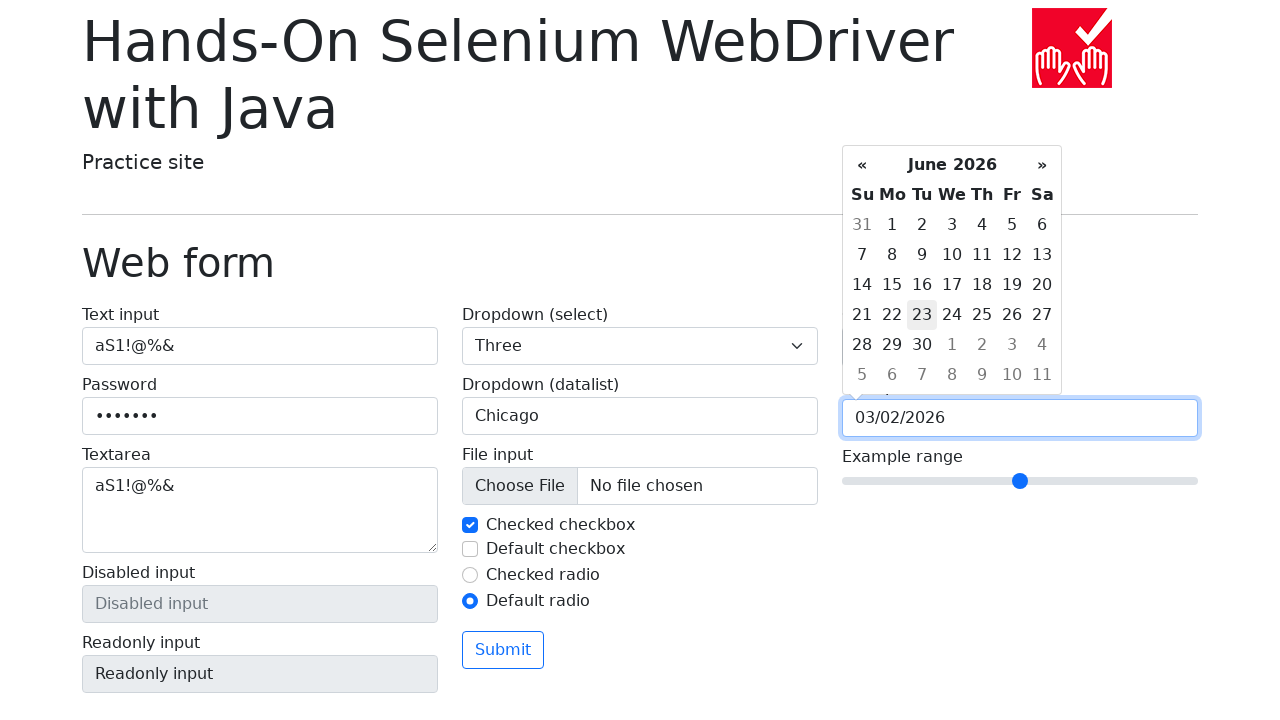

Clicked radio button #my-radio-2 again at (470, 601) on #my-radio-2
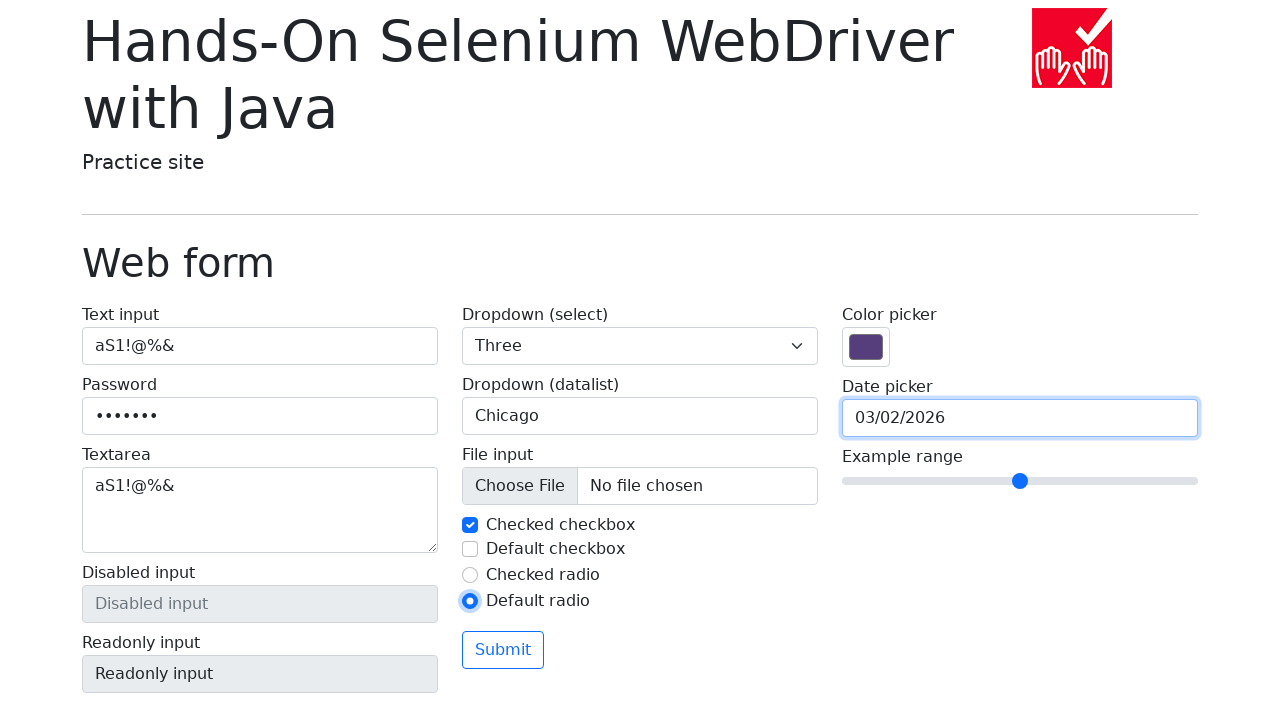

Clicked submit button to submit the form at (503, 650) on button[type='submit']
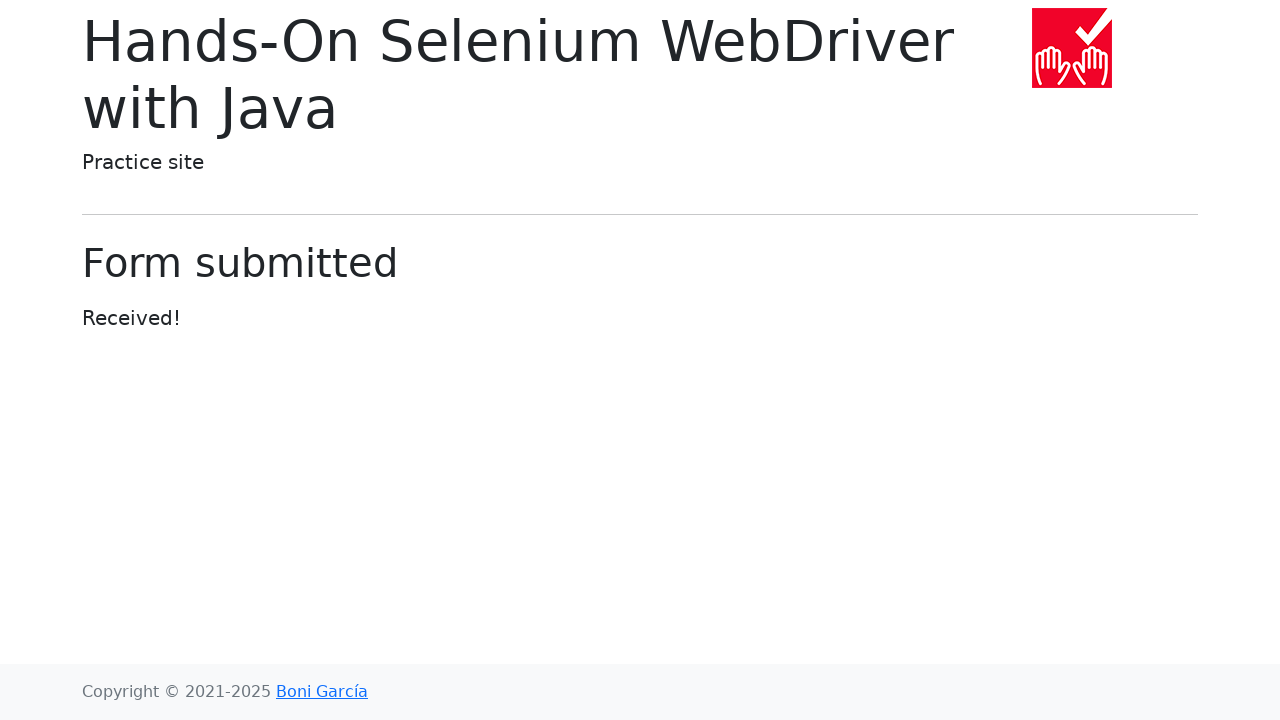

Navigated back to previous page
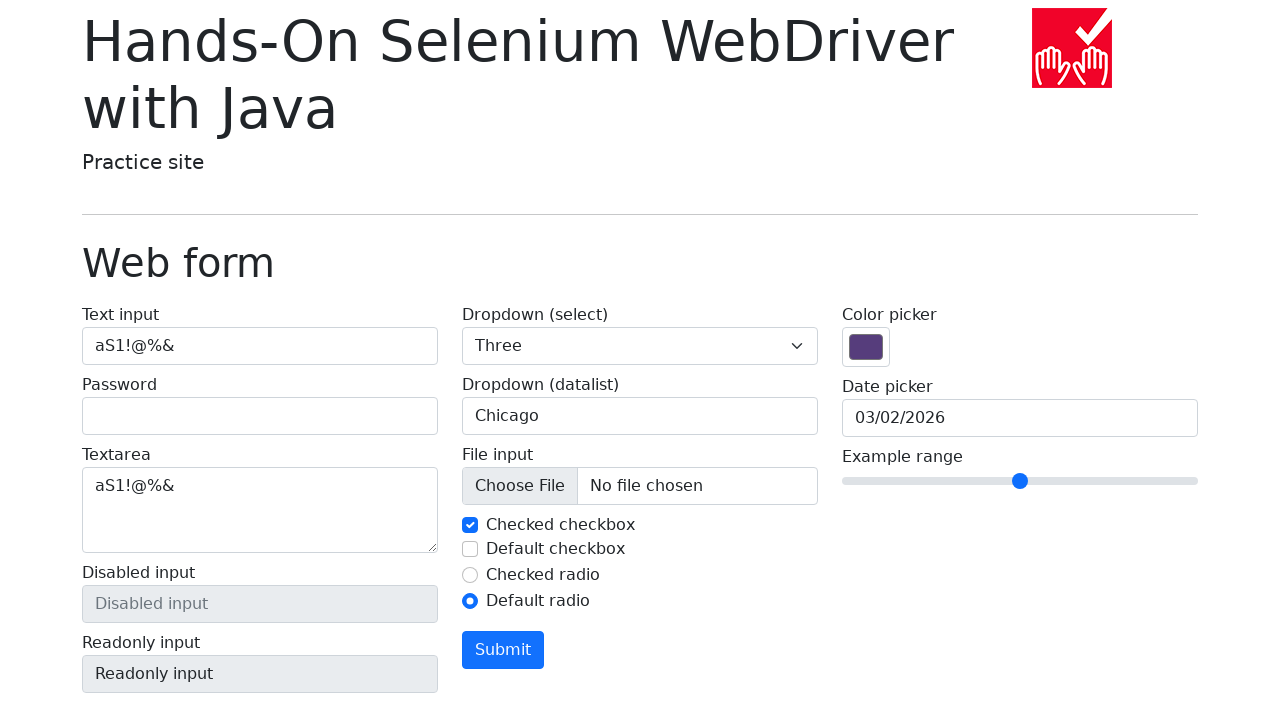

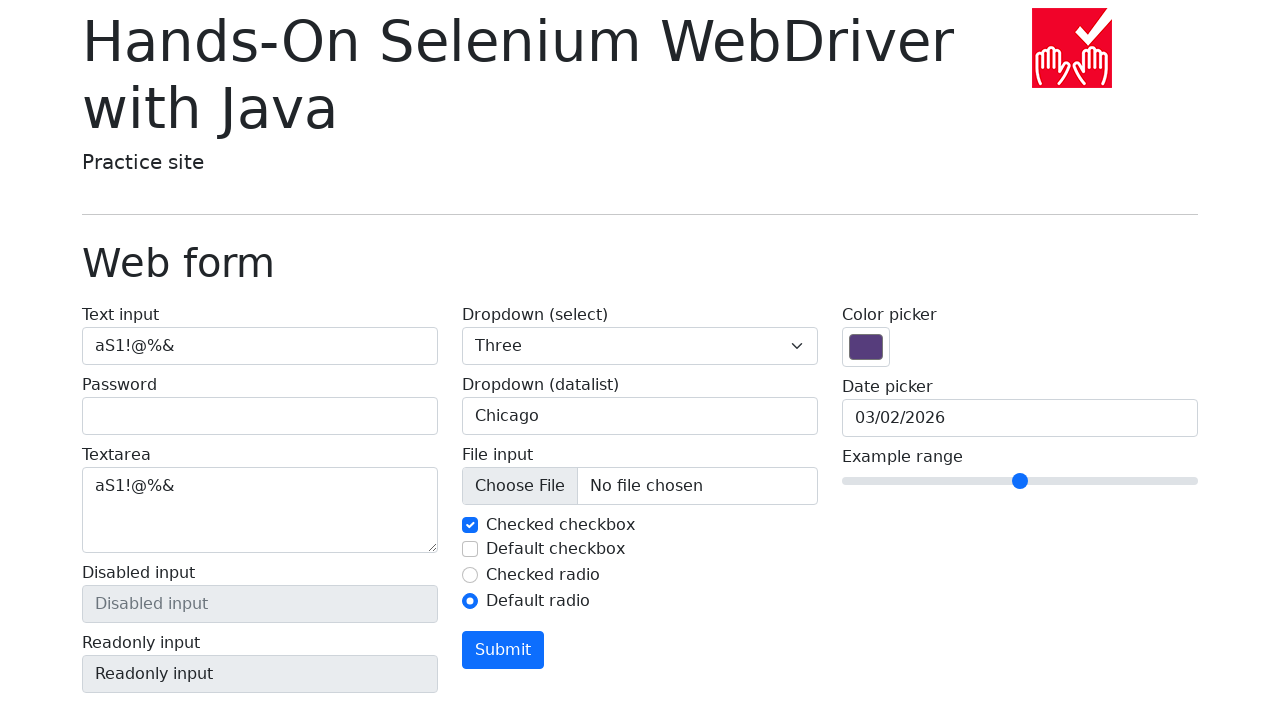